Tests editing a todo item by double-clicking and entering new text

Starting URL: https://demo.playwright.dev/todomvc

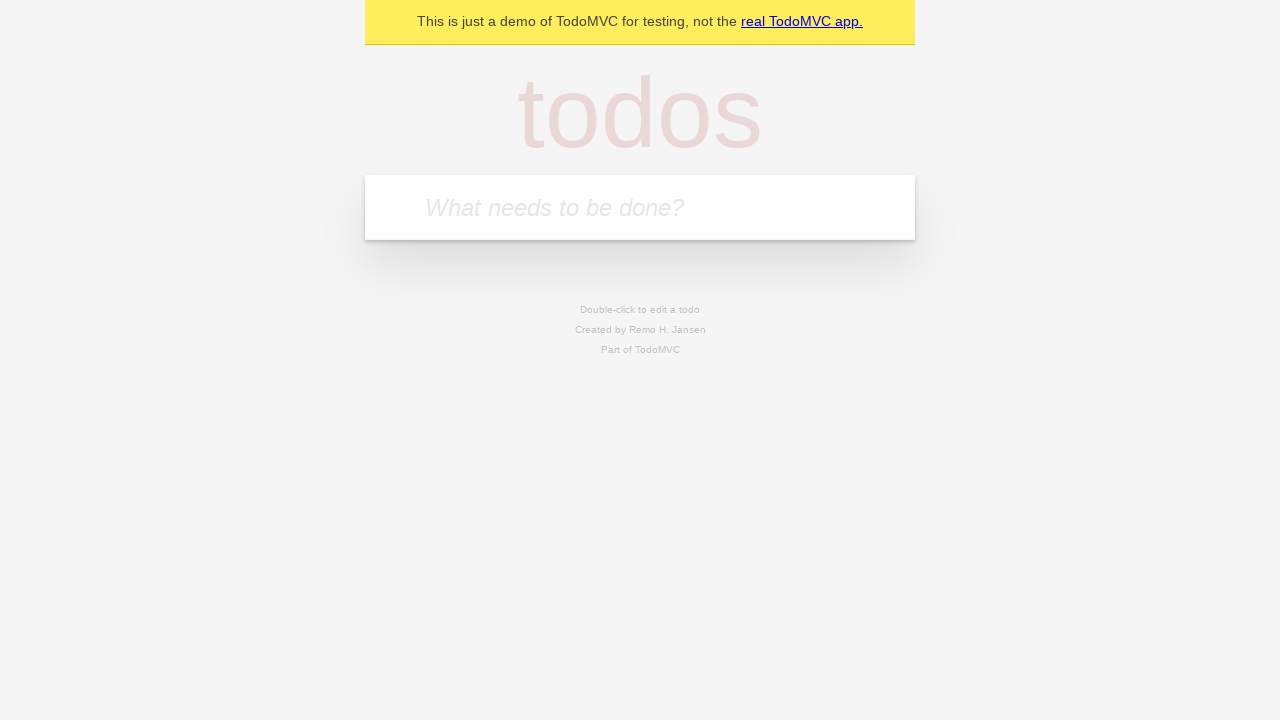

Filled todo input field with 'buy some cheese' on internal:attr=[placeholder="What needs to be done?"i]
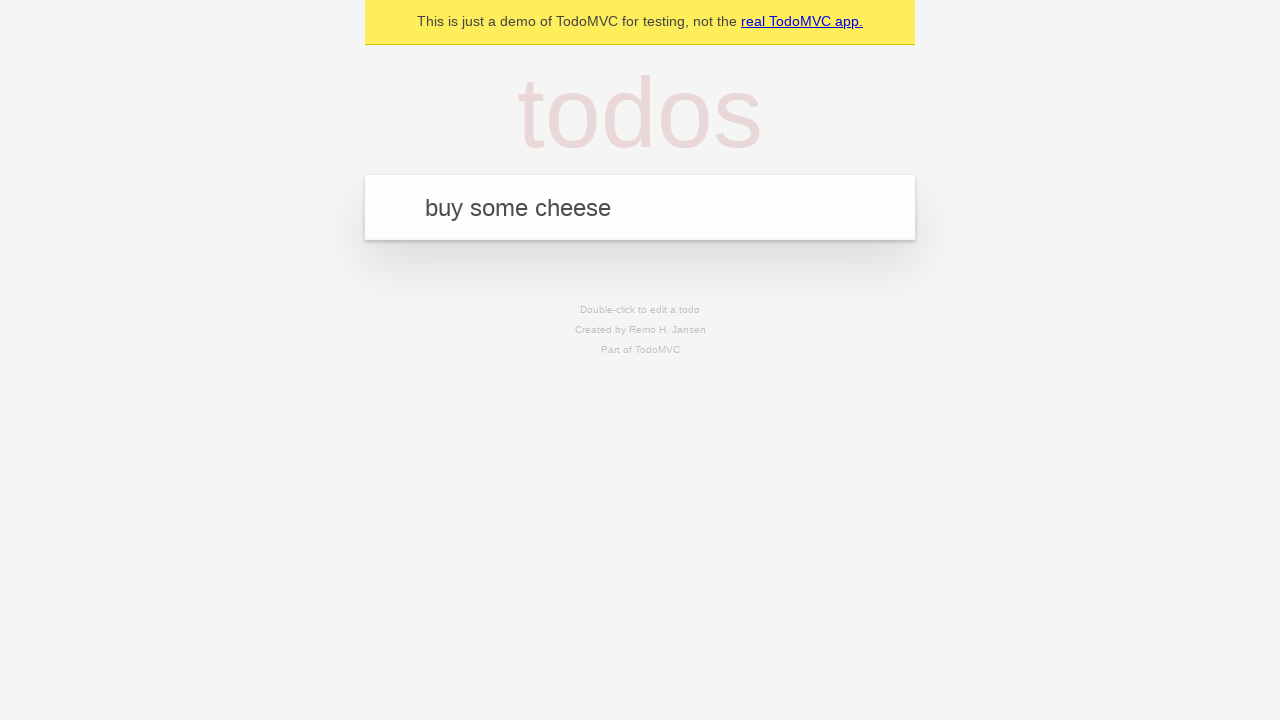

Pressed Enter to create todo 'buy some cheese' on internal:attr=[placeholder="What needs to be done?"i]
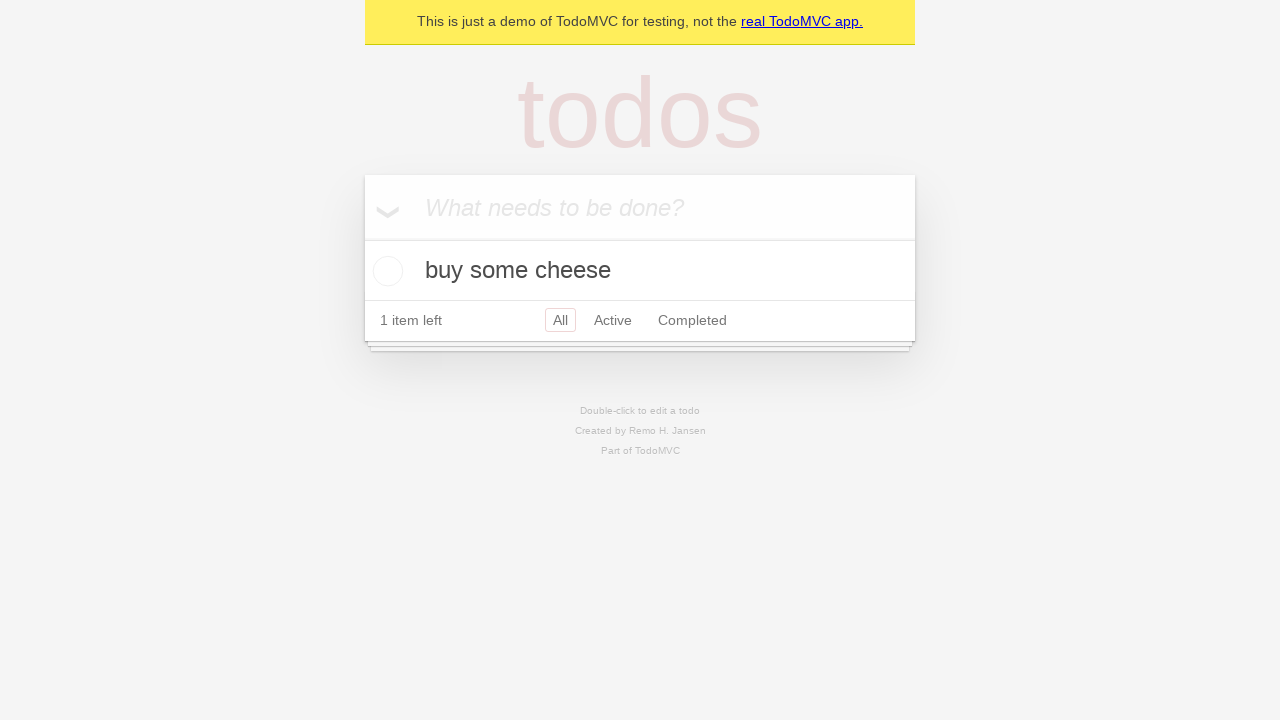

Filled todo input field with 'feed the cat' on internal:attr=[placeholder="What needs to be done?"i]
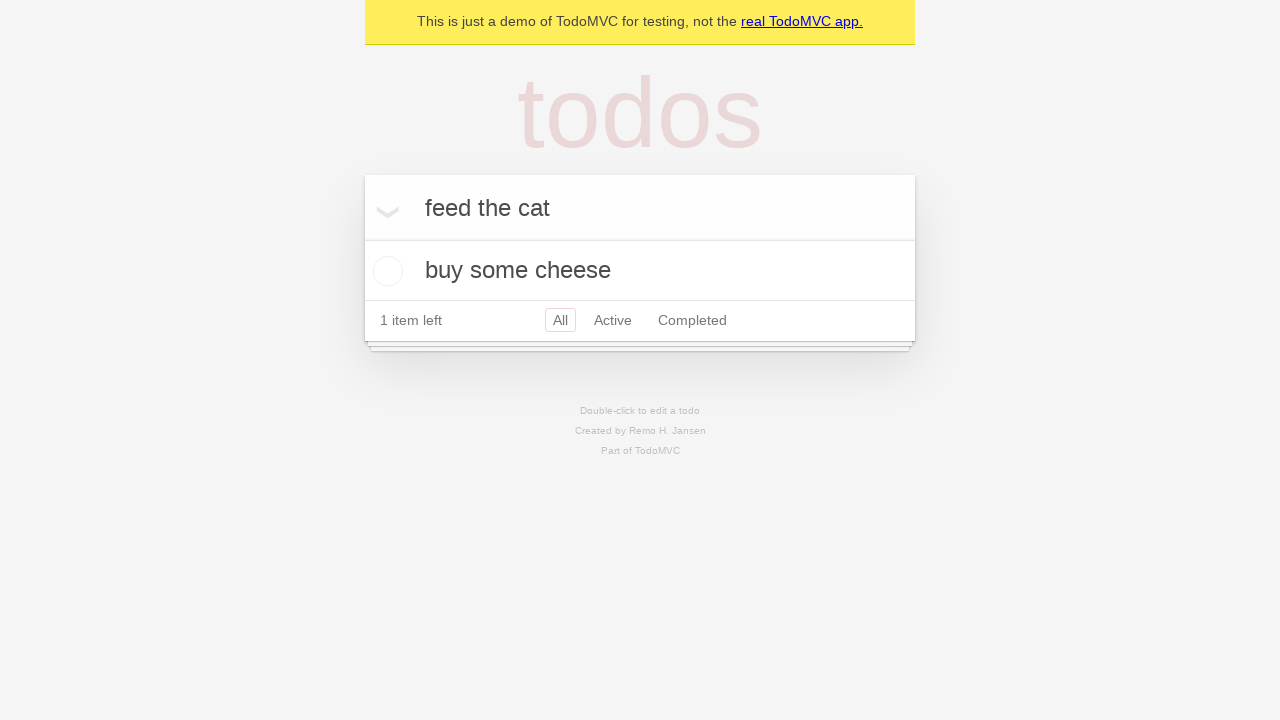

Pressed Enter to create todo 'feed the cat' on internal:attr=[placeholder="What needs to be done?"i]
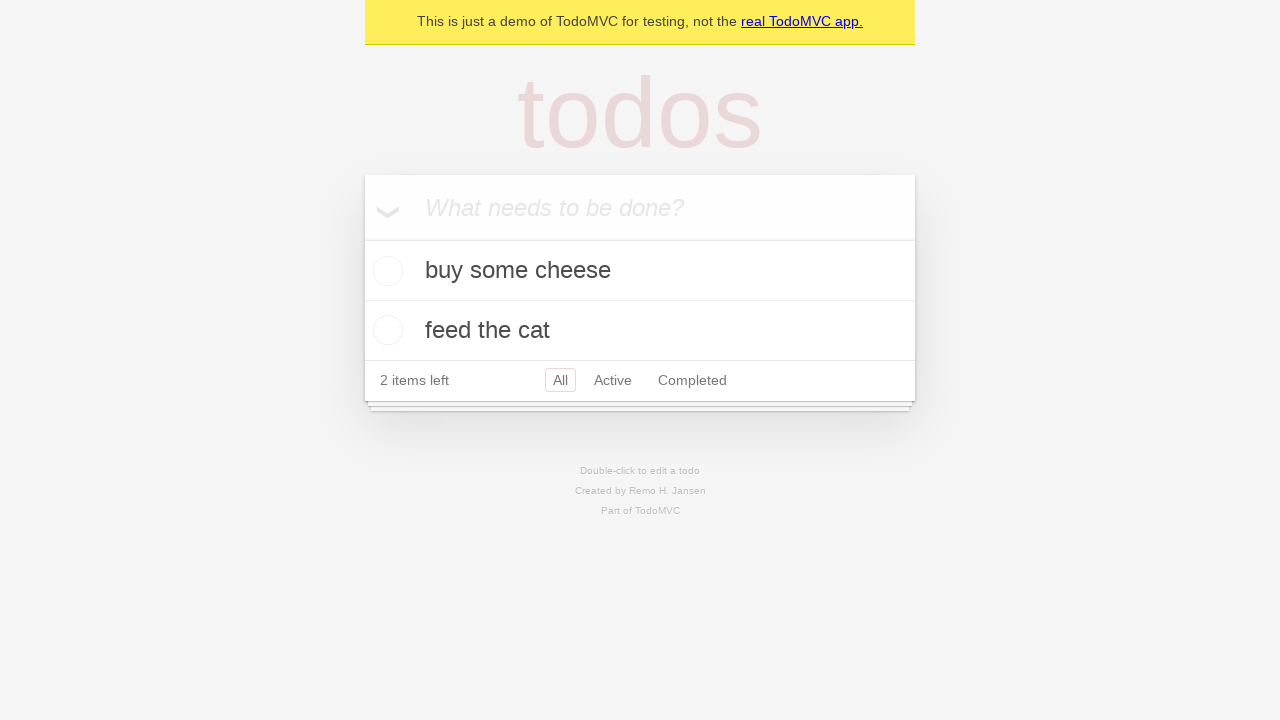

Filled todo input field with 'book a doctors appointment' on internal:attr=[placeholder="What needs to be done?"i]
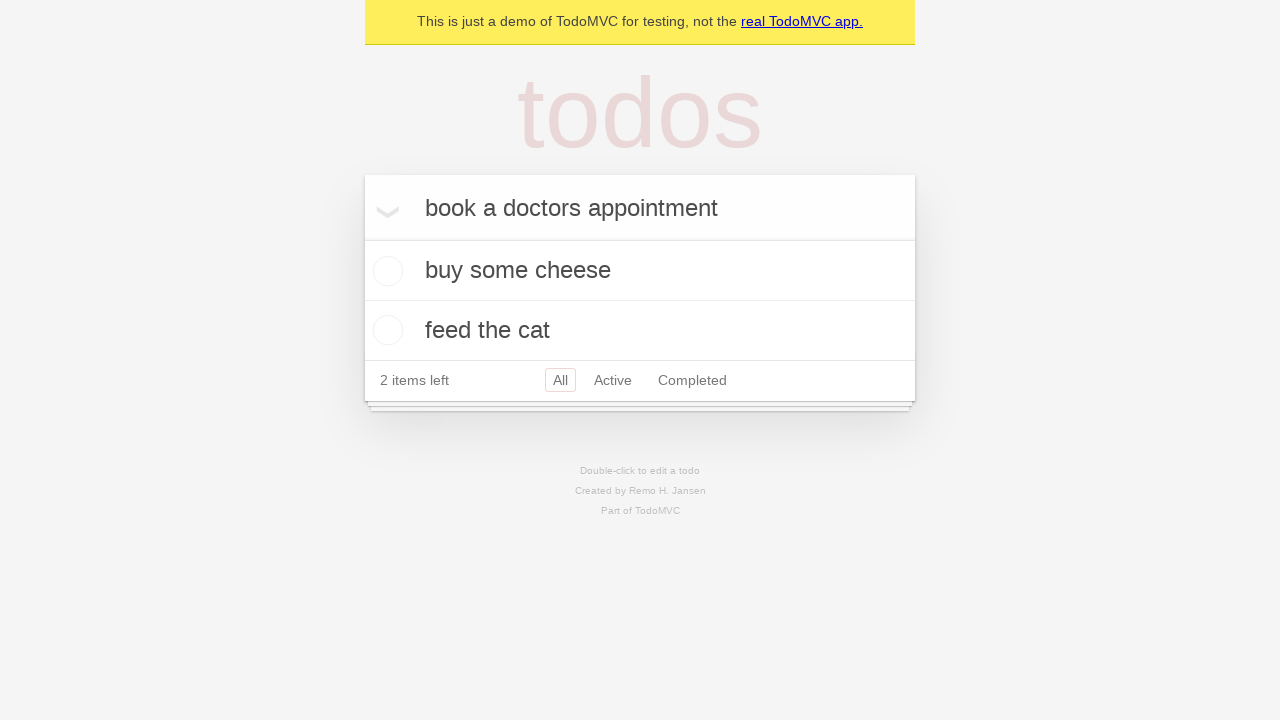

Pressed Enter to create todo 'book a doctors appointment' on internal:attr=[placeholder="What needs to be done?"i]
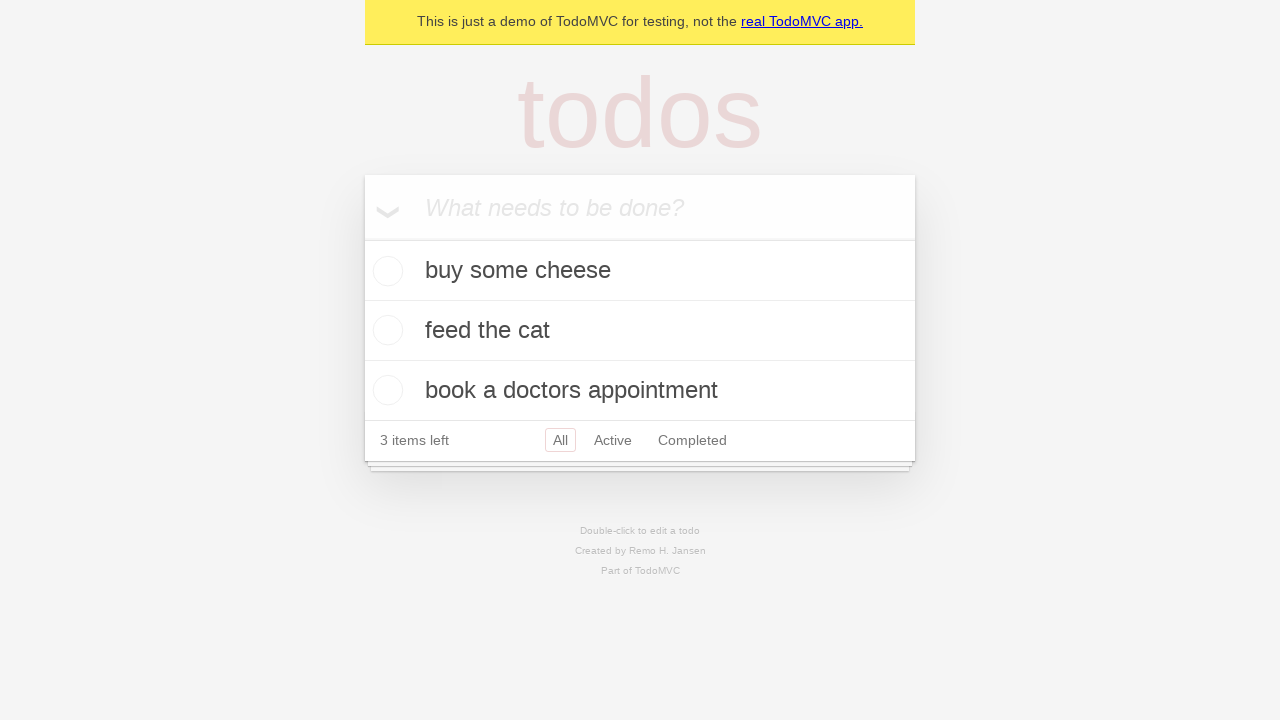

Waited for all three todo items to appear
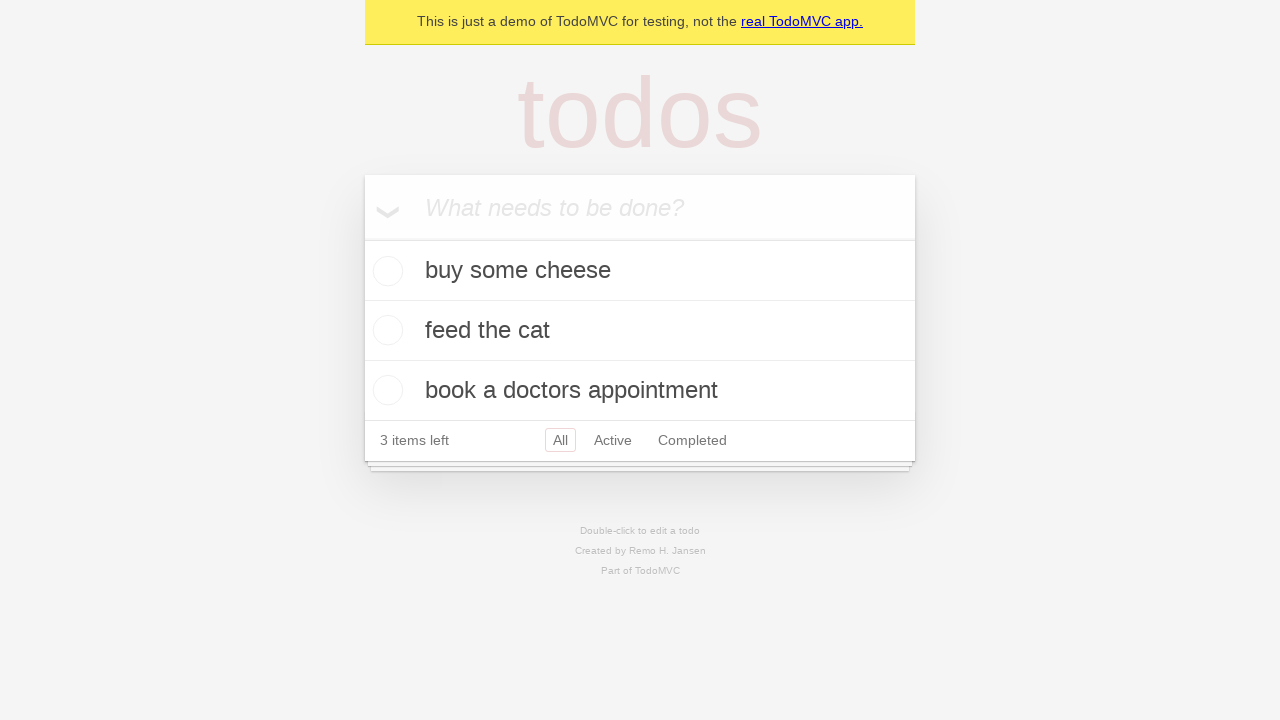

Double-clicked second todo item to enter edit mode at (640, 331) on internal:testid=[data-testid="todo-item"s] >> nth=1
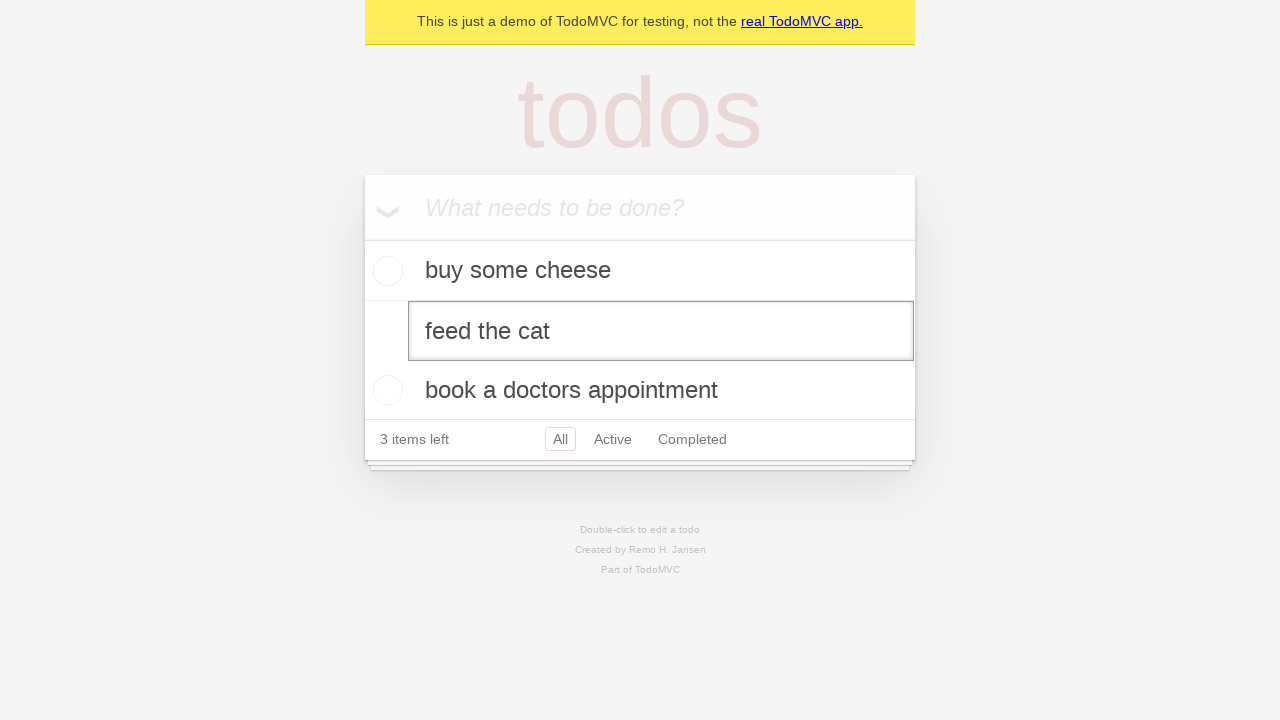

Filled edit field with new text 'buy some sausages' on internal:testid=[data-testid="todo-item"s] >> nth=1 >> internal:role=textbox[nam
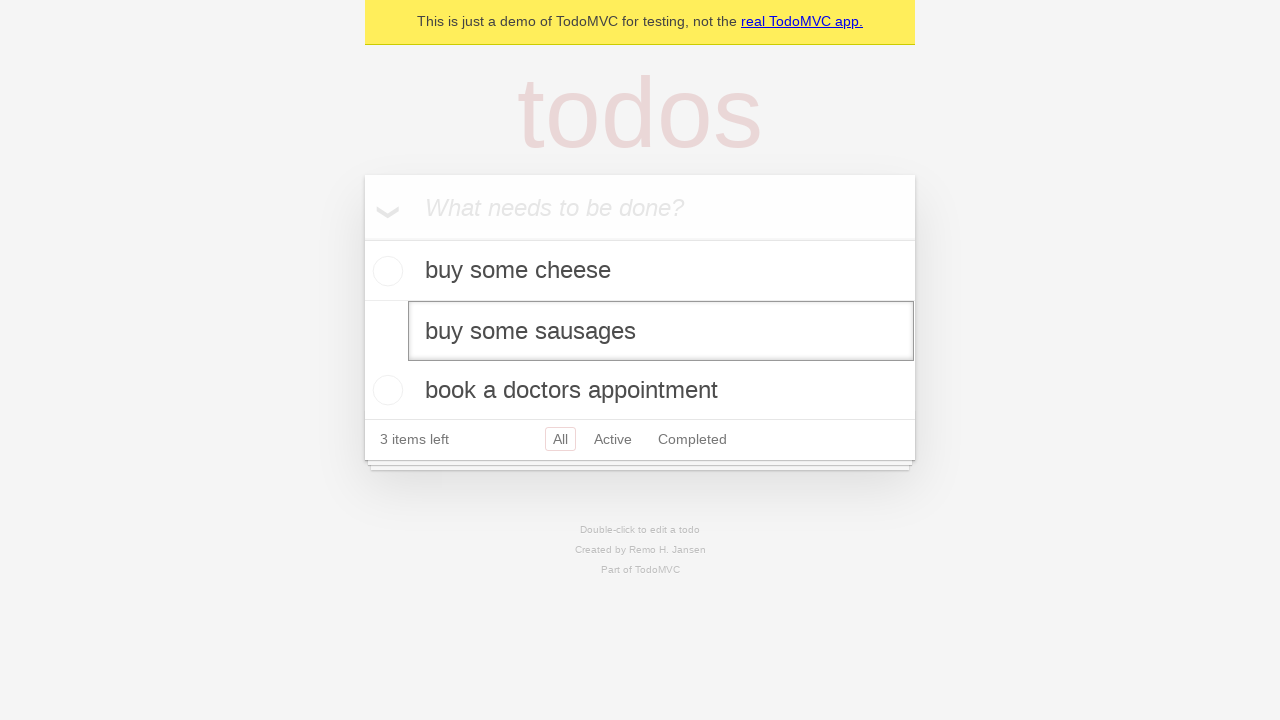

Pressed Enter to confirm the edited todo item on internal:testid=[data-testid="todo-item"s] >> nth=1 >> internal:role=textbox[nam
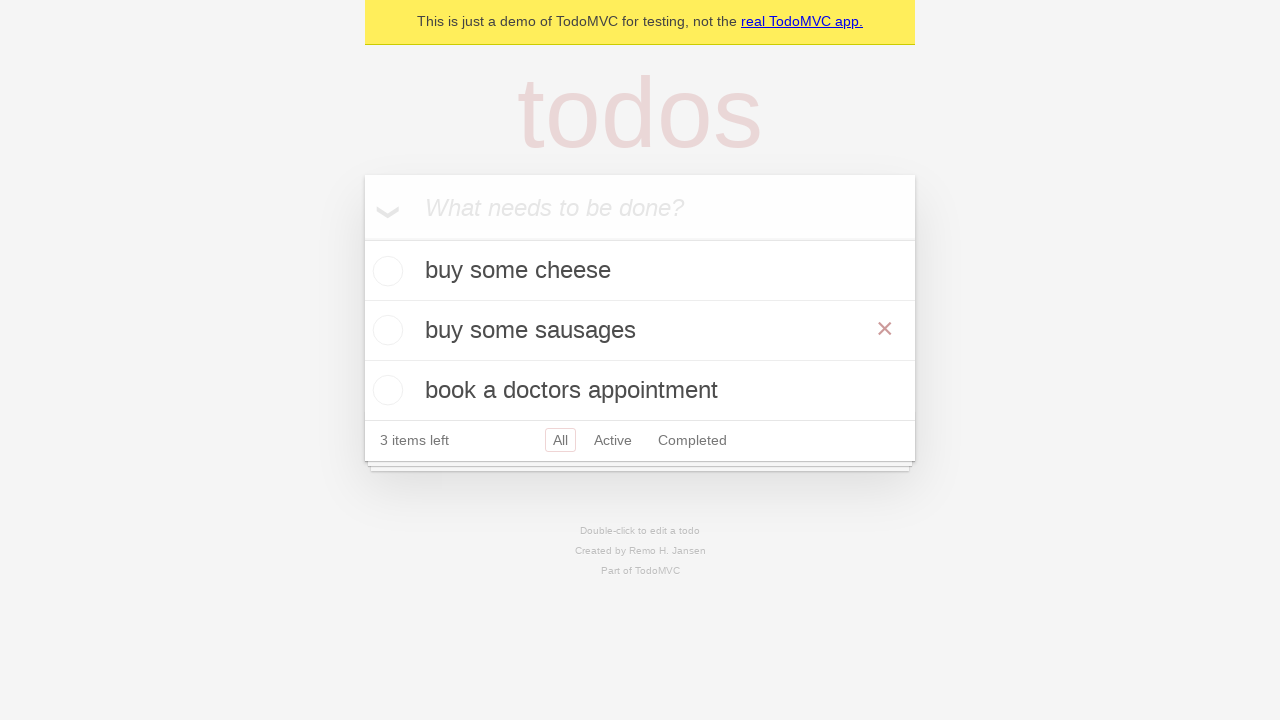

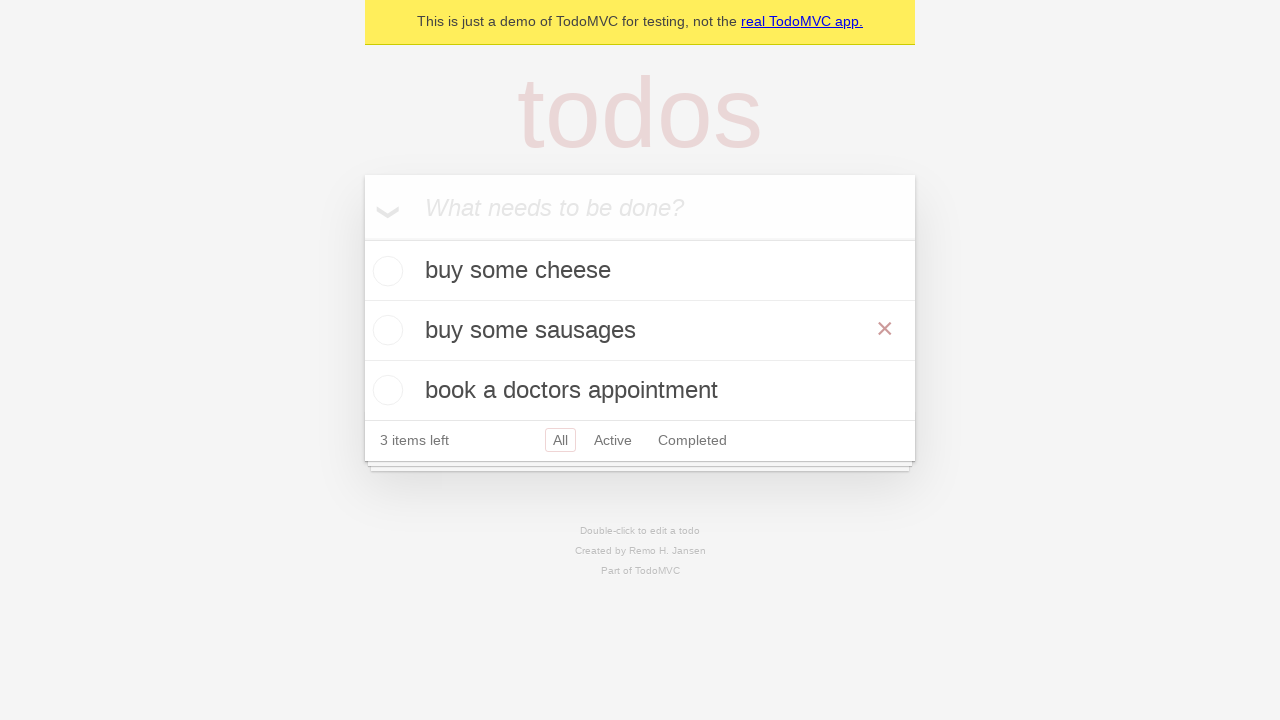